Tests back and forth navigation by clicking on the A/B Testing link, verifying the page title, navigating back to the home page, and verifying the home page title.

Starting URL: https://practice.cydeo.com

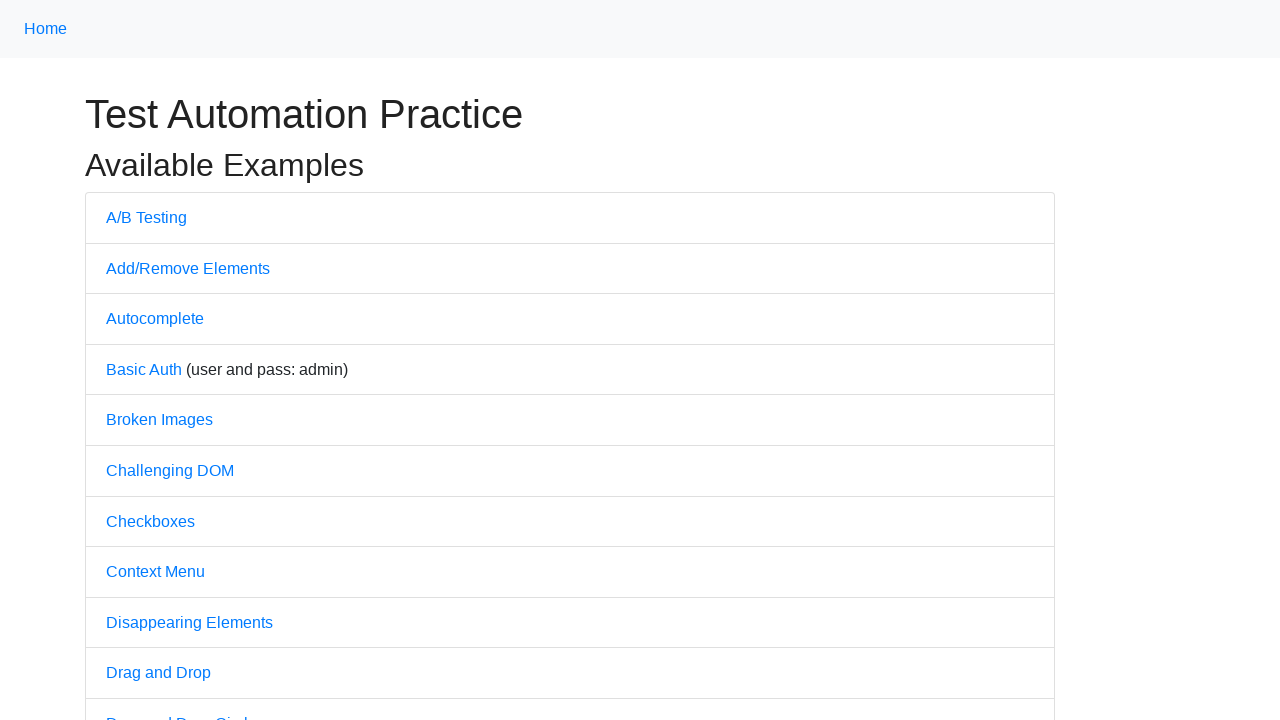

Clicked on 'A/B Testing' link at (146, 217) on text=A/B Testing
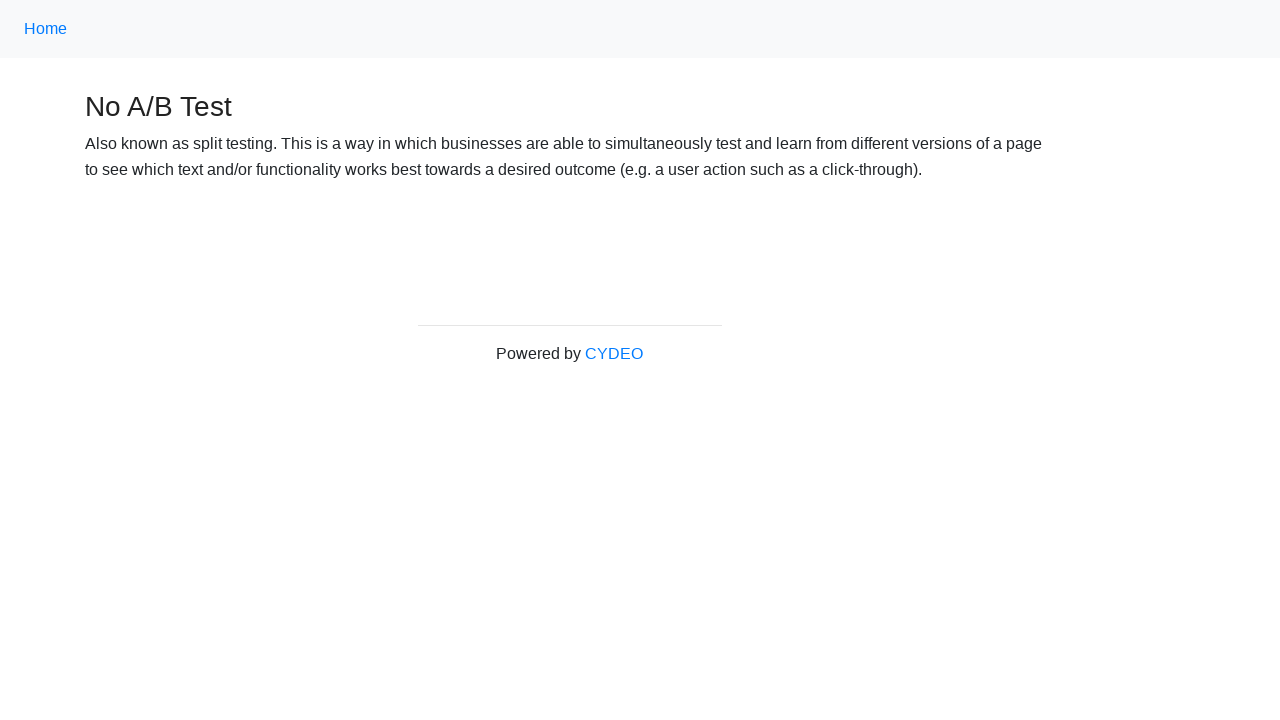

Waited for page load state to complete
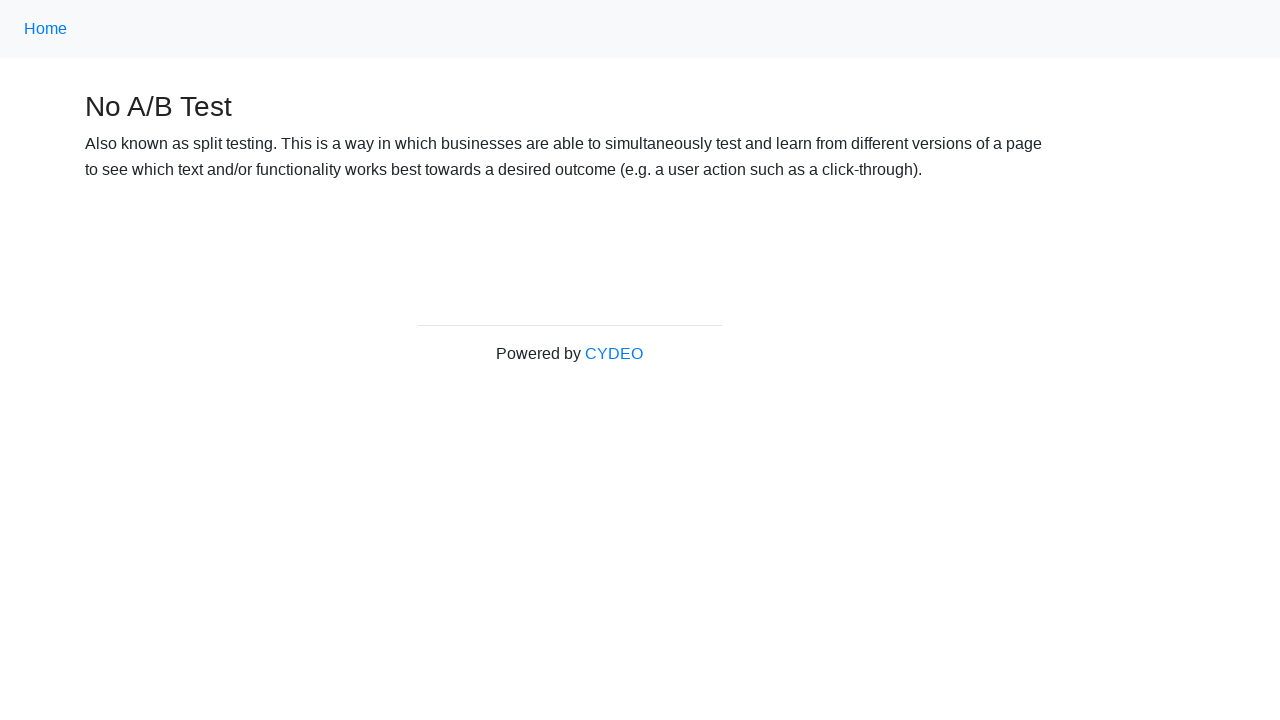

Verified page title is 'No A/B Test'
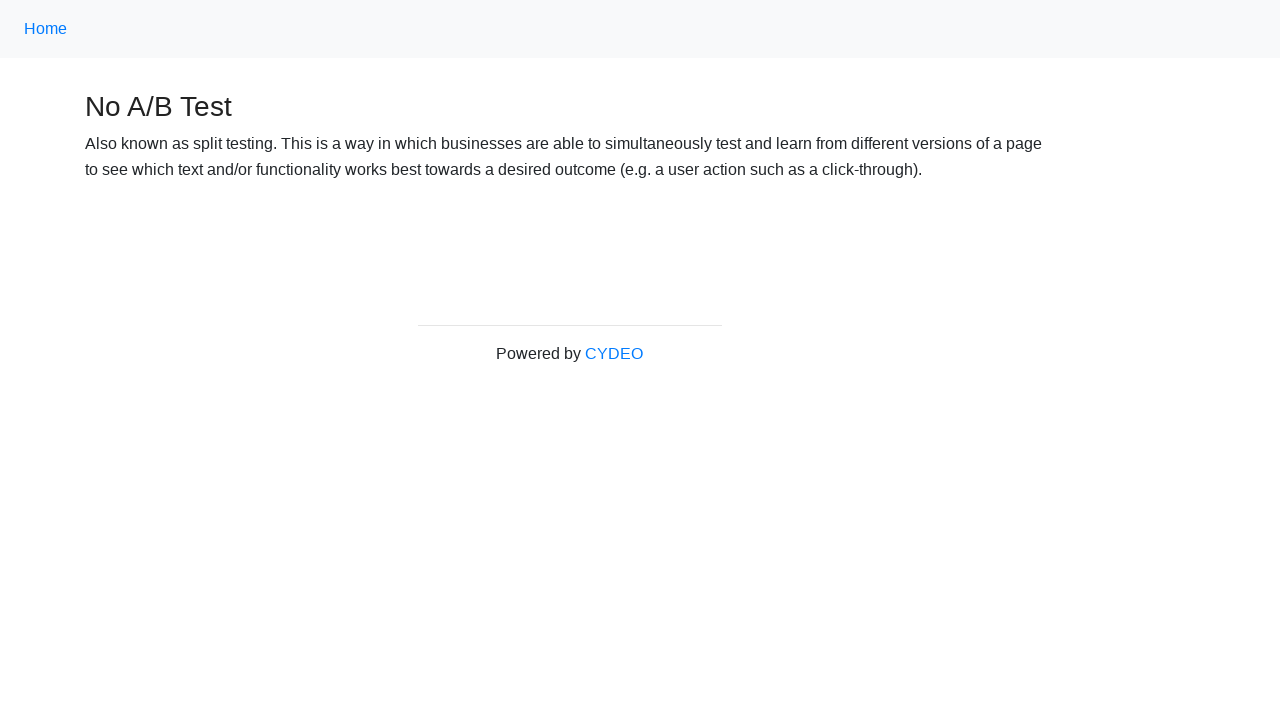

Navigated back to home page
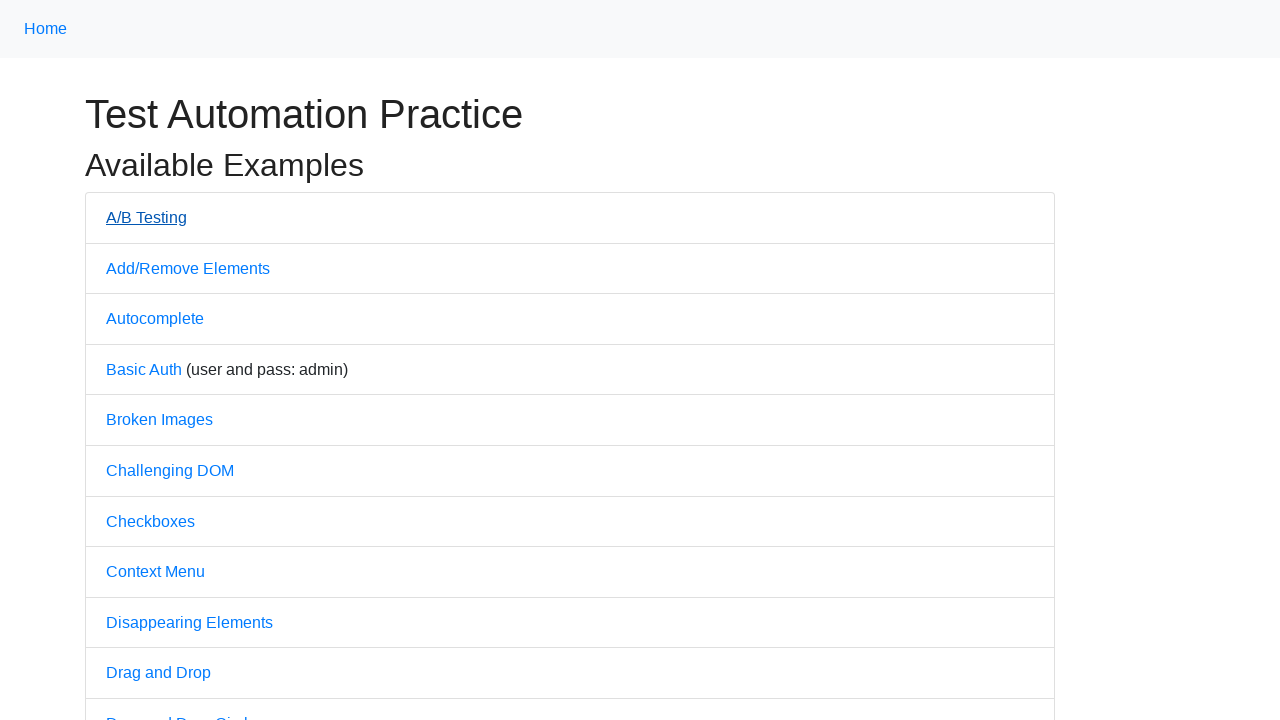

Waited for page load state to complete
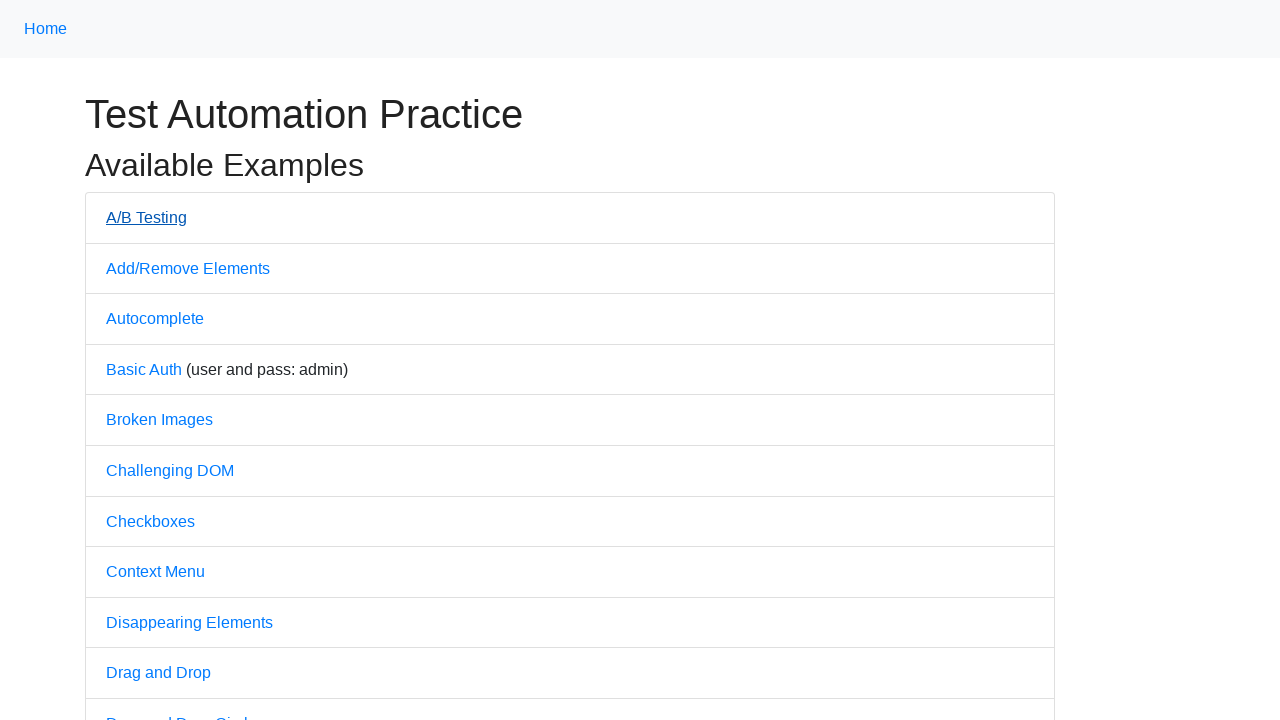

Verified page title is 'Practice'
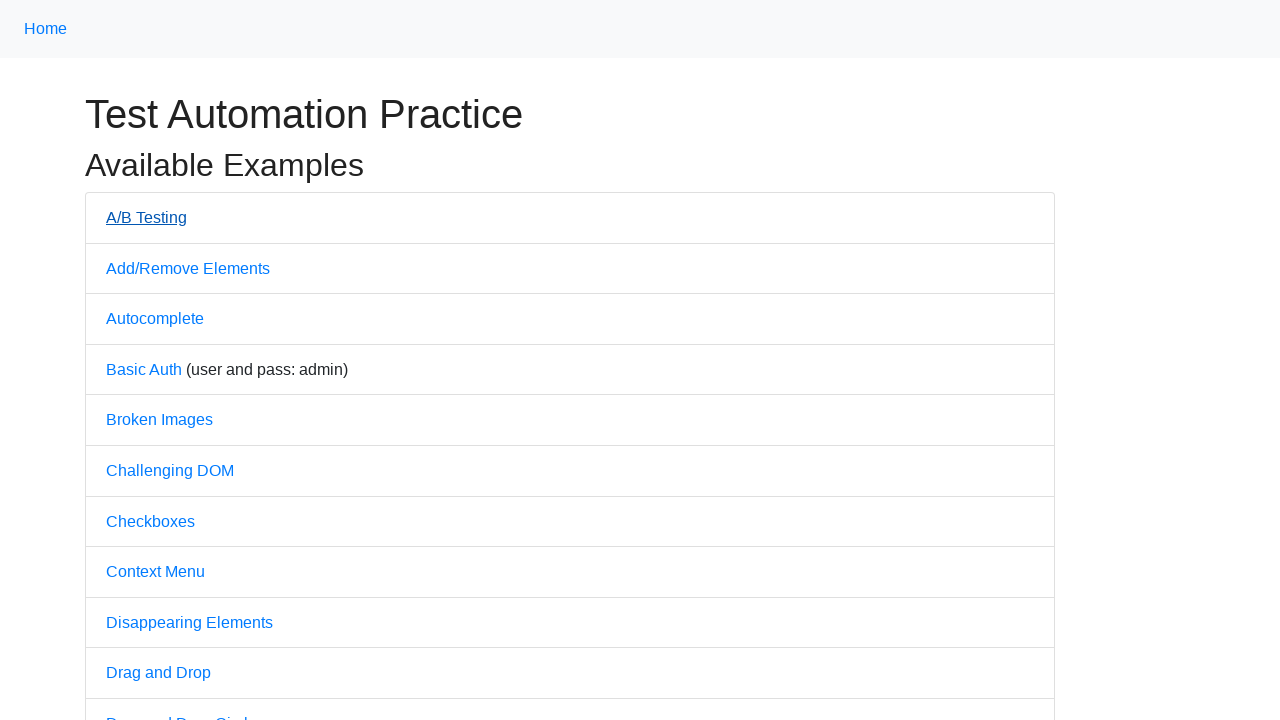

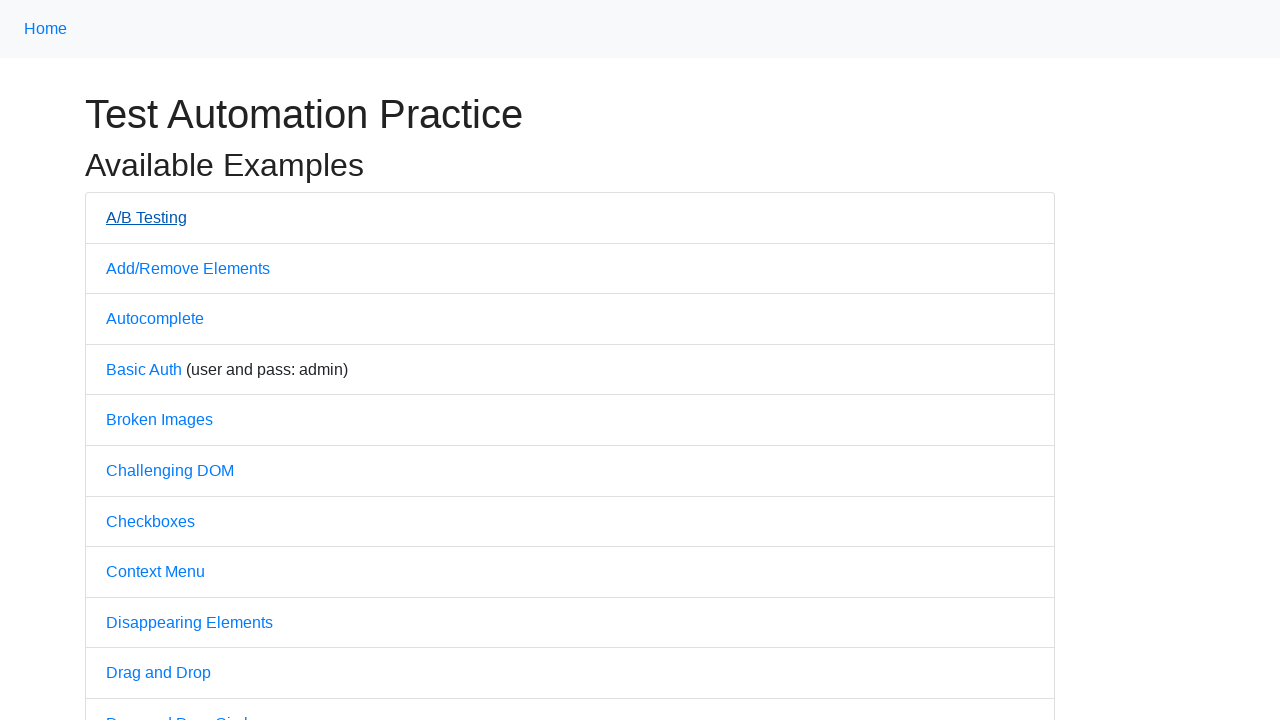